Opens the styles page and verifies that the correct header with text "Lorem ipsum" is displayed

Starting URL: https://kristinek.github.io/site/examples/styles

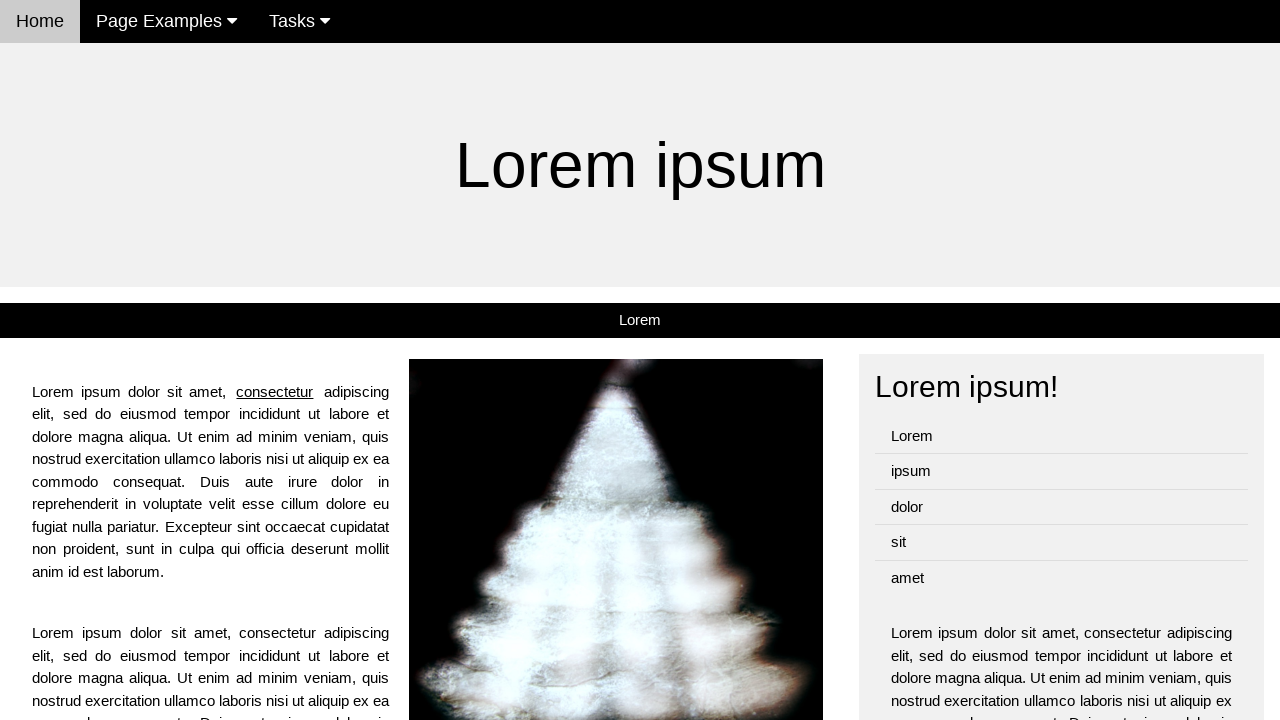

Navigated to styles page
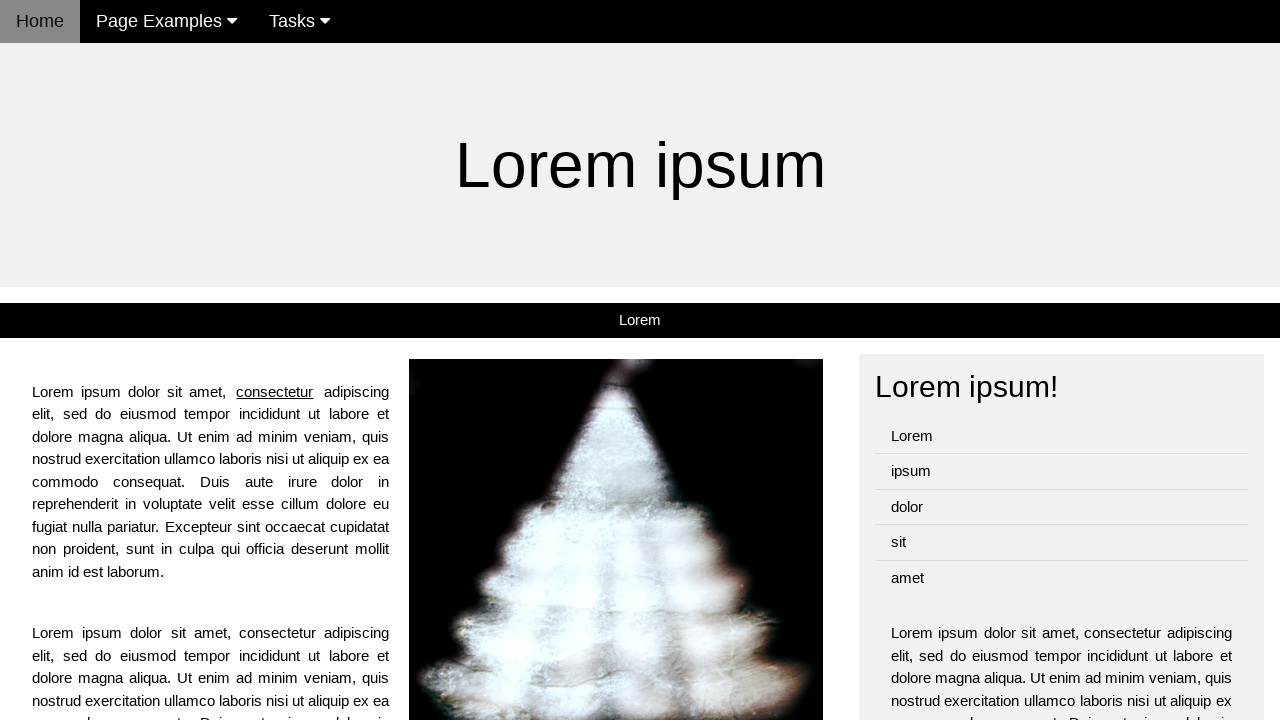

Located jumbo header element
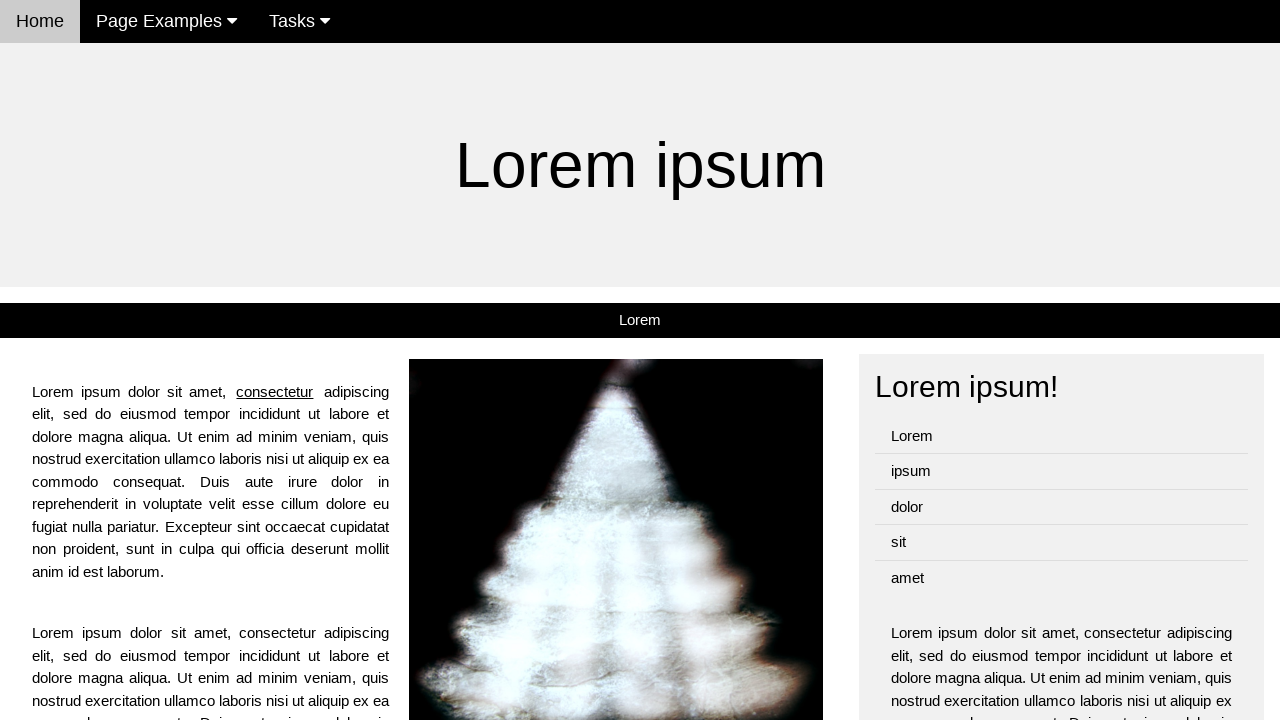

Waited for jumbo header to be ready
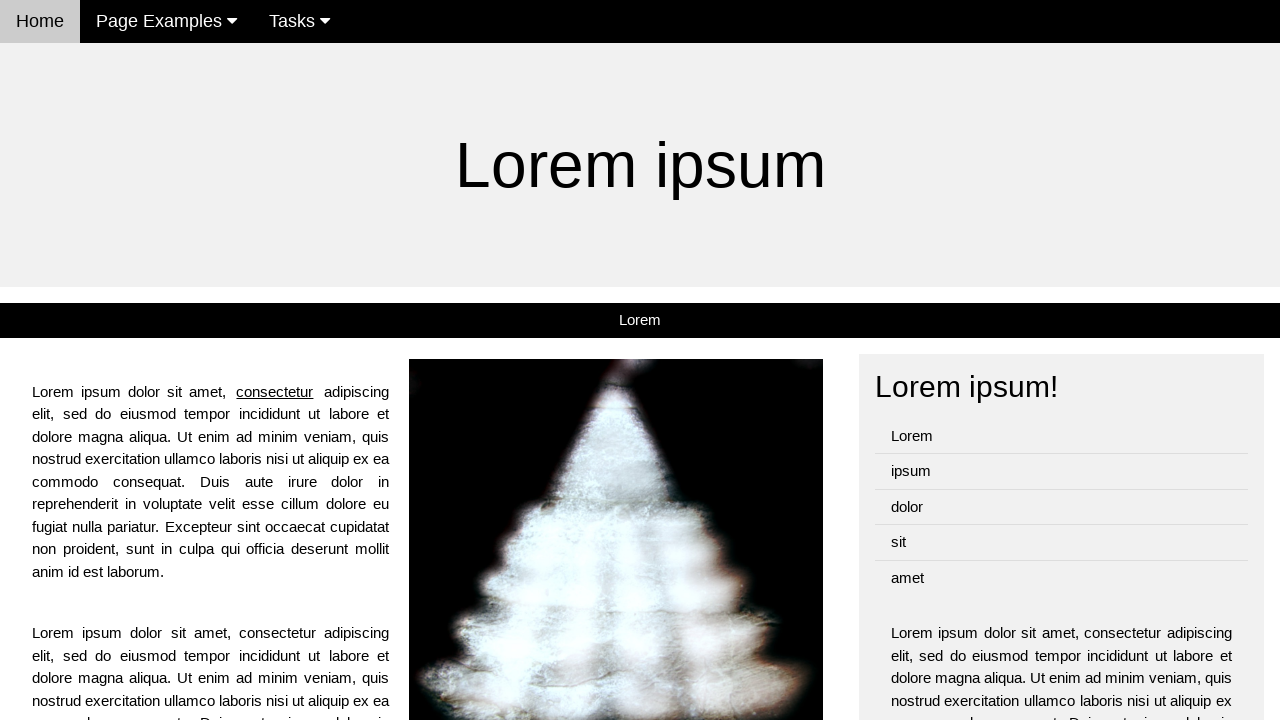

Verified jumbo header is visible
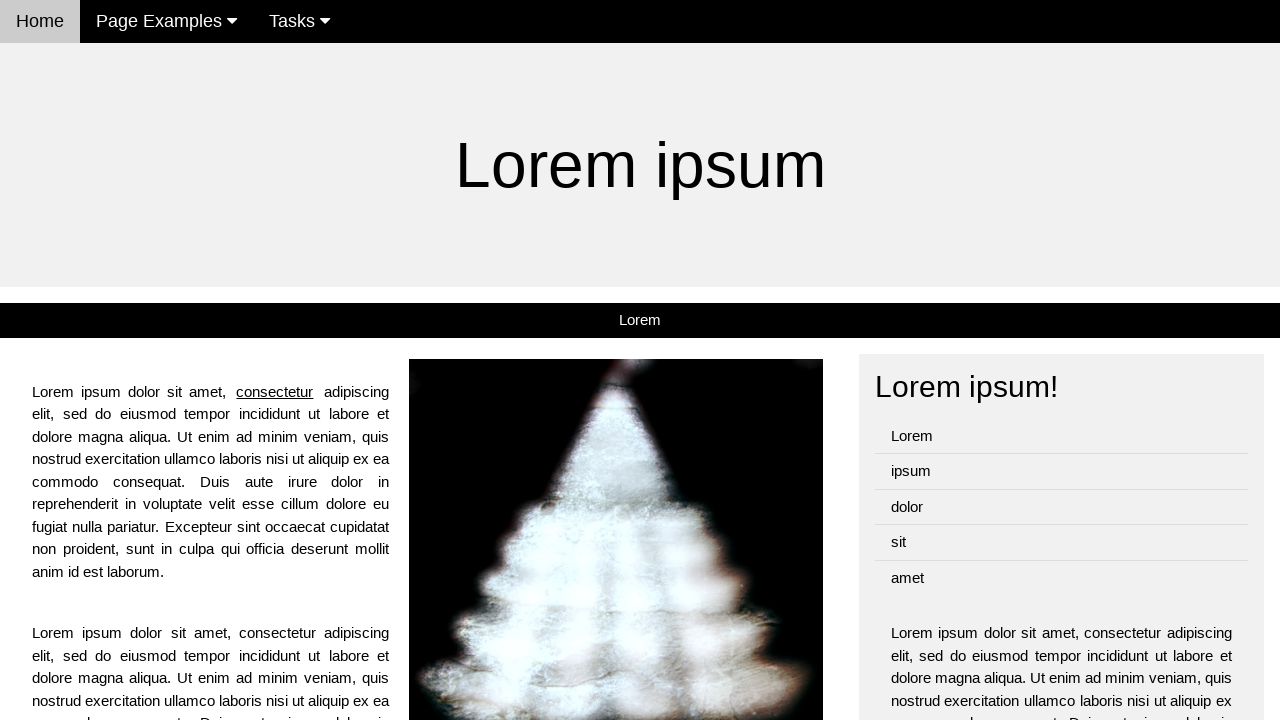

Verified jumbo header contains correct text 'Lorem ipsum'
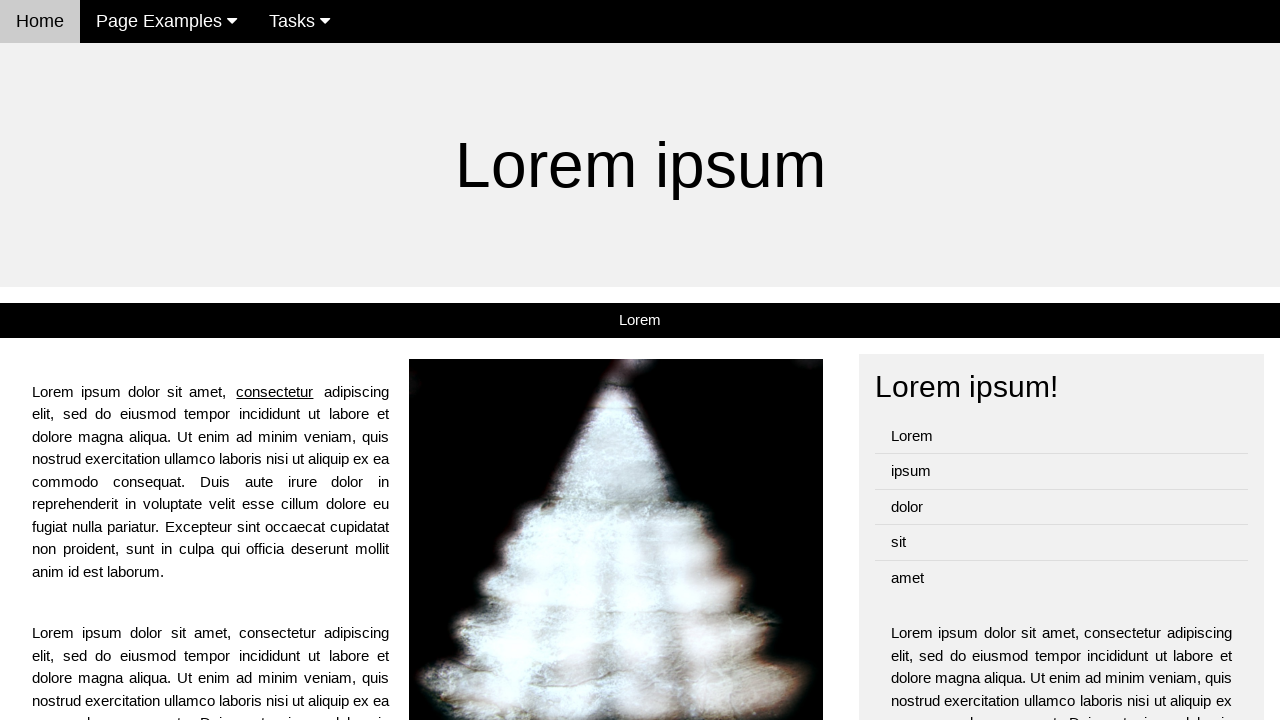

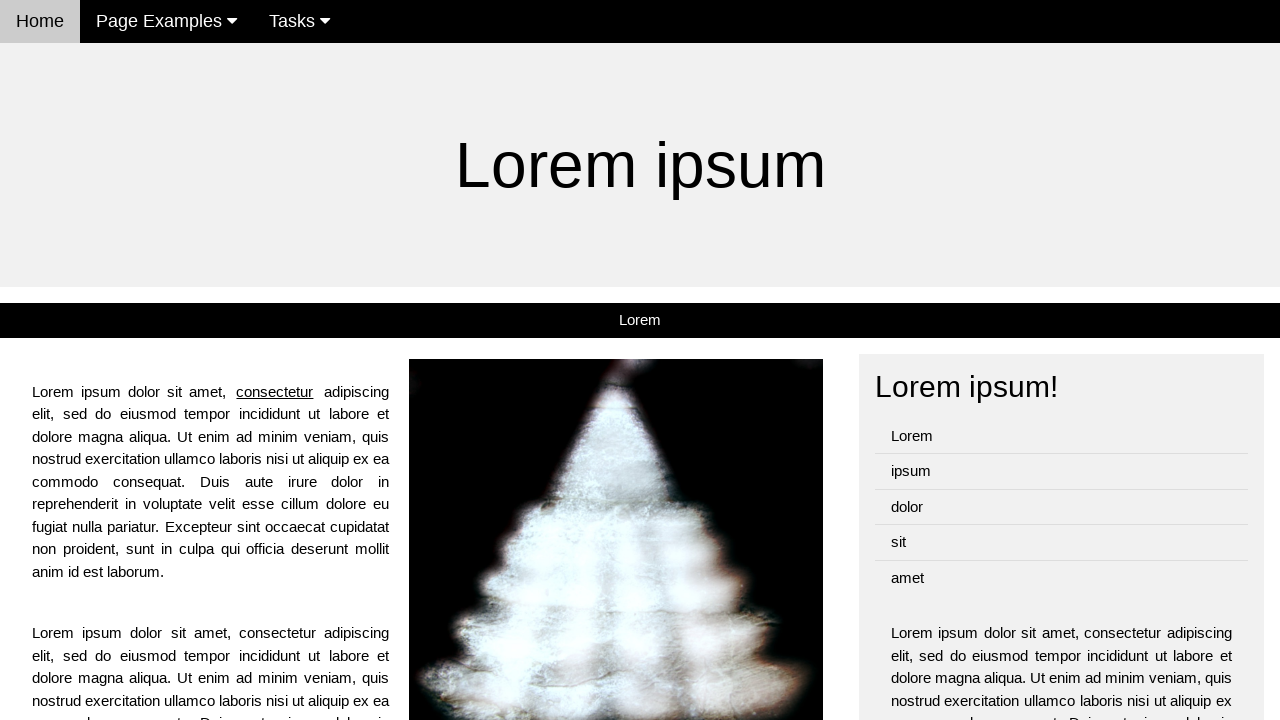